Tests filtering to display only active (non-completed) items by clicking the Active link.

Starting URL: https://demo.playwright.dev/todomvc

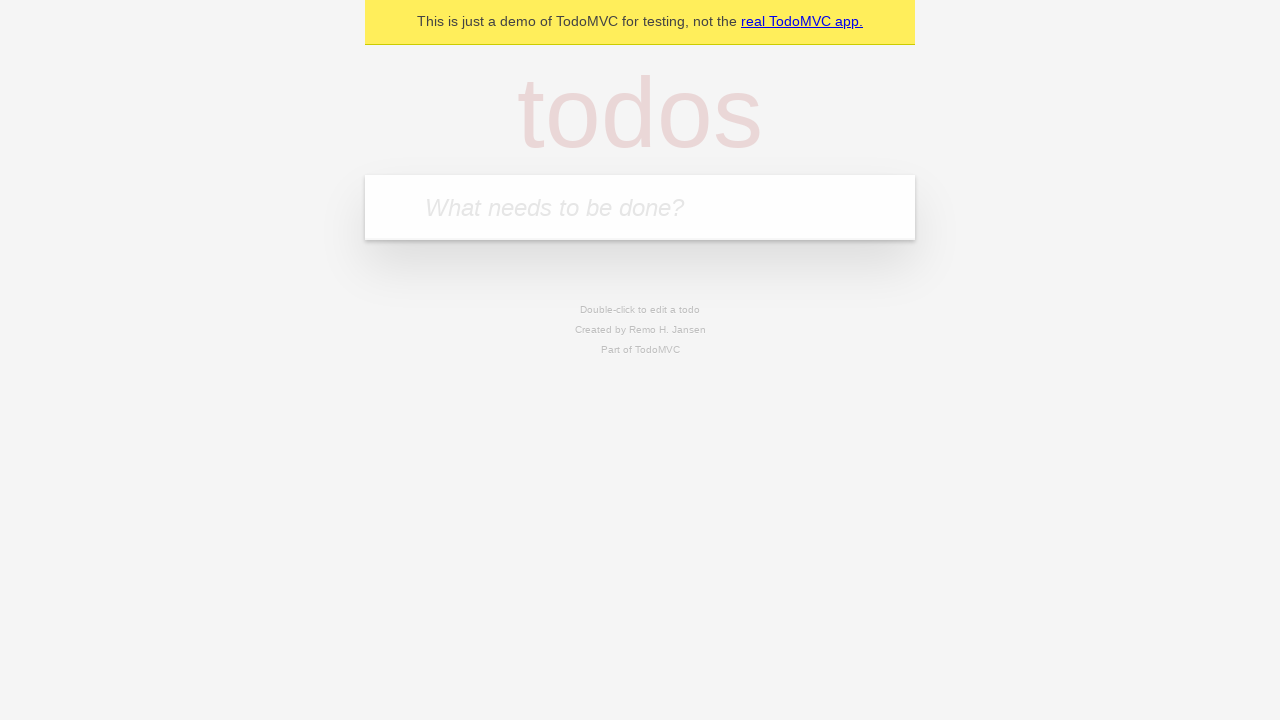

Filled todo input with 'buy some cheese' on internal:attr=[placeholder="What needs to be done?"i]
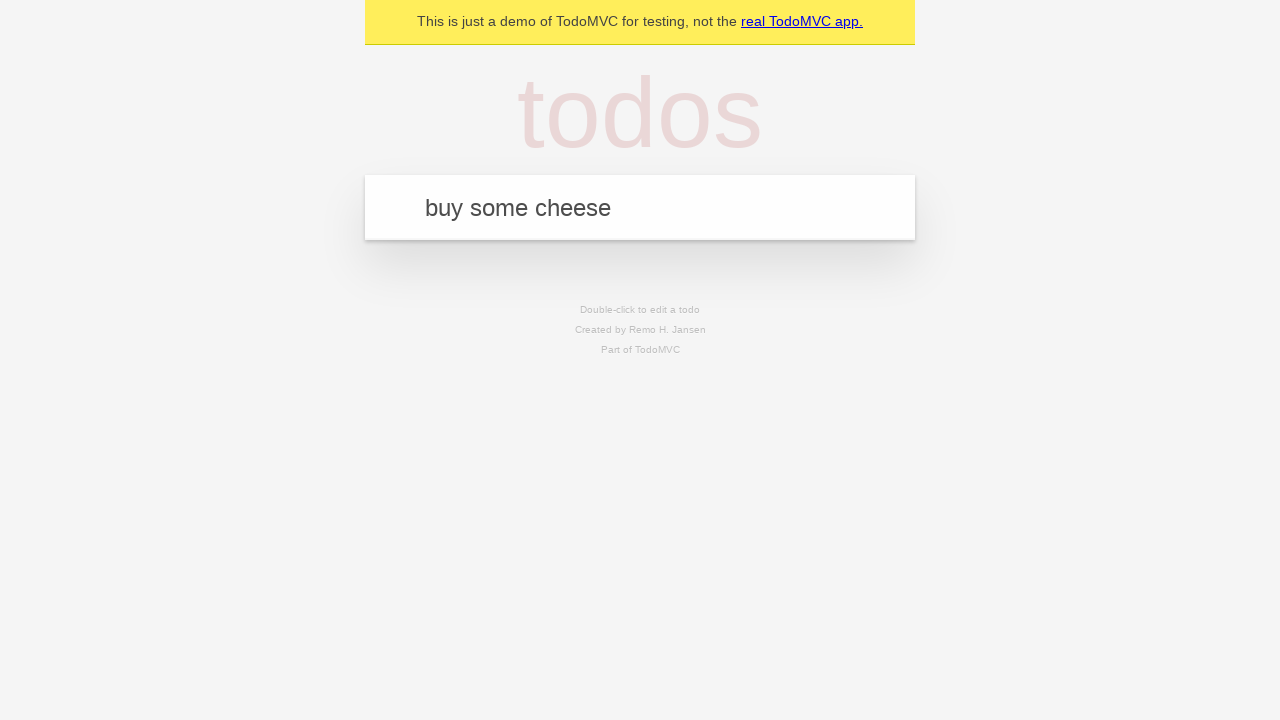

Pressed Enter to add first todo item on internal:attr=[placeholder="What needs to be done?"i]
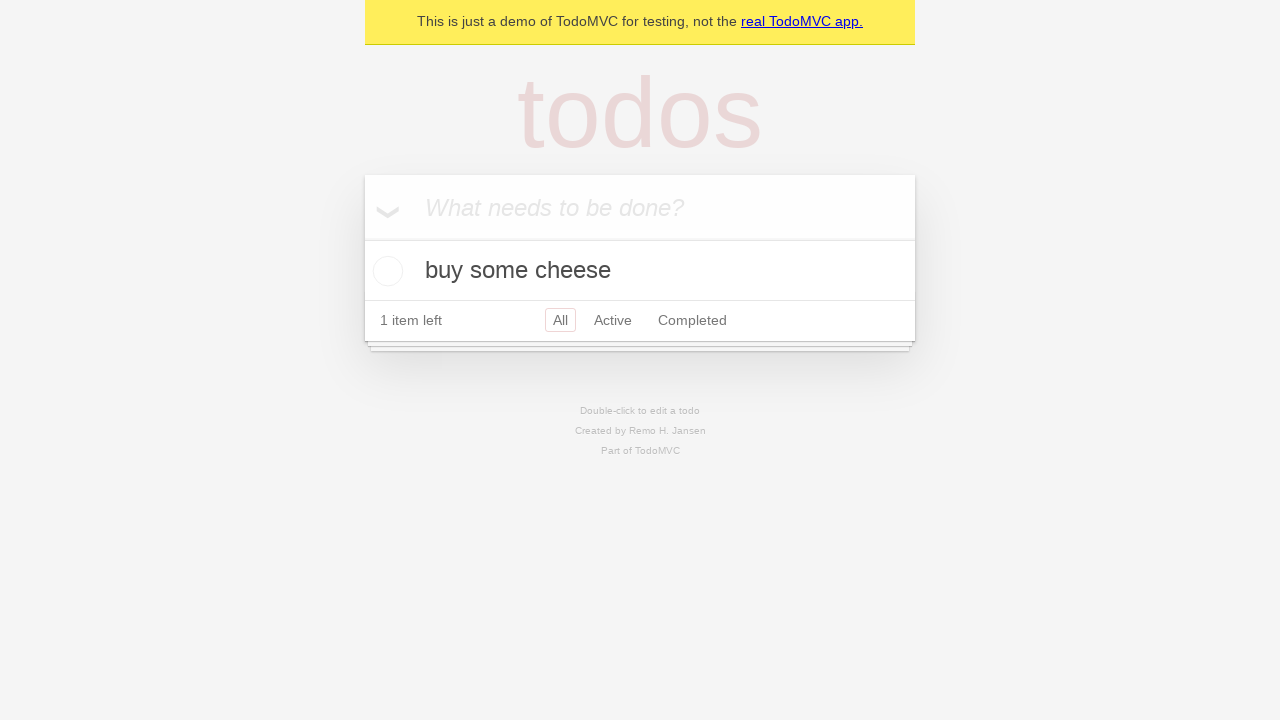

Filled todo input with 'feed the cat' on internal:attr=[placeholder="What needs to be done?"i]
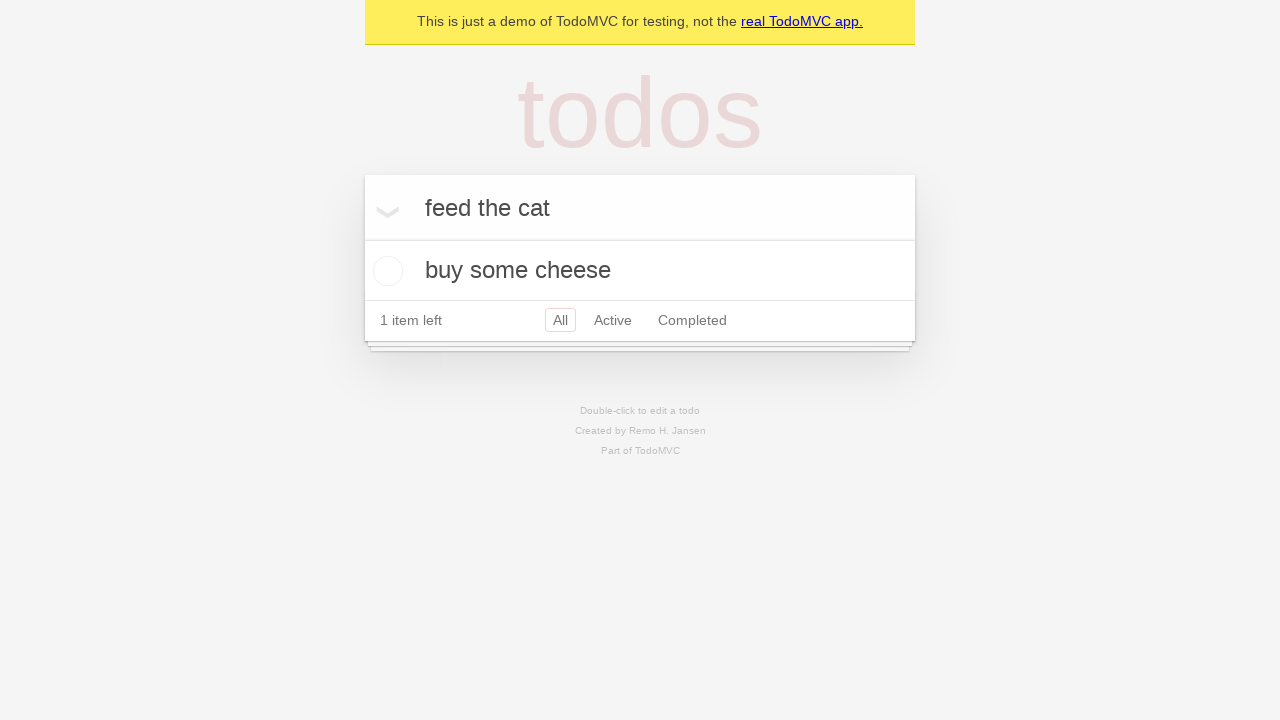

Pressed Enter to add second todo item on internal:attr=[placeholder="What needs to be done?"i]
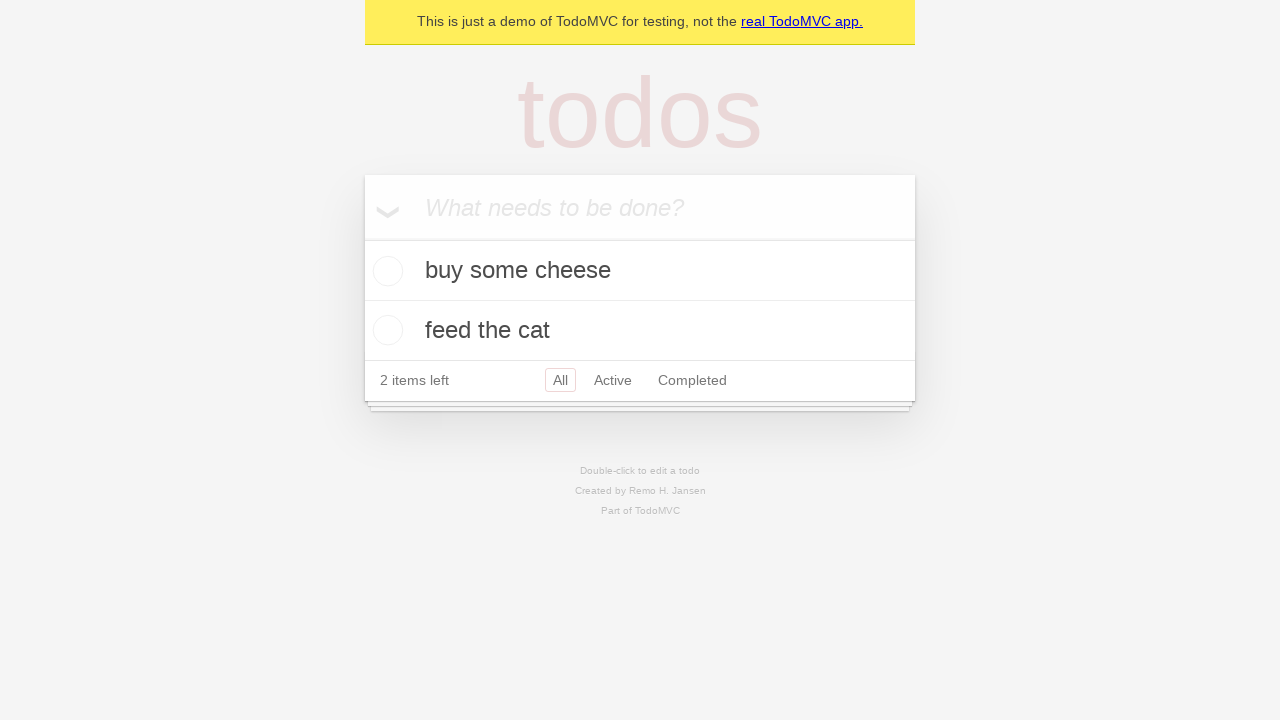

Filled todo input with 'book a doctors appointment' on internal:attr=[placeholder="What needs to be done?"i]
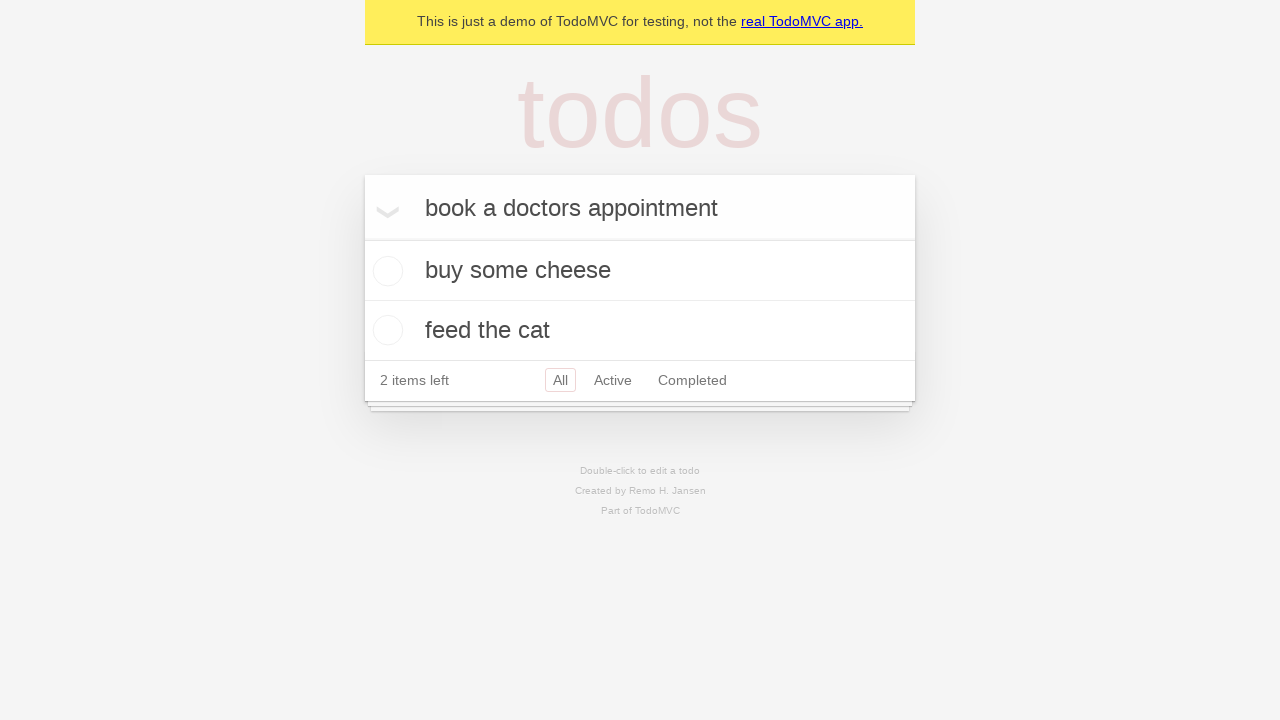

Pressed Enter to add third todo item on internal:attr=[placeholder="What needs to be done?"i]
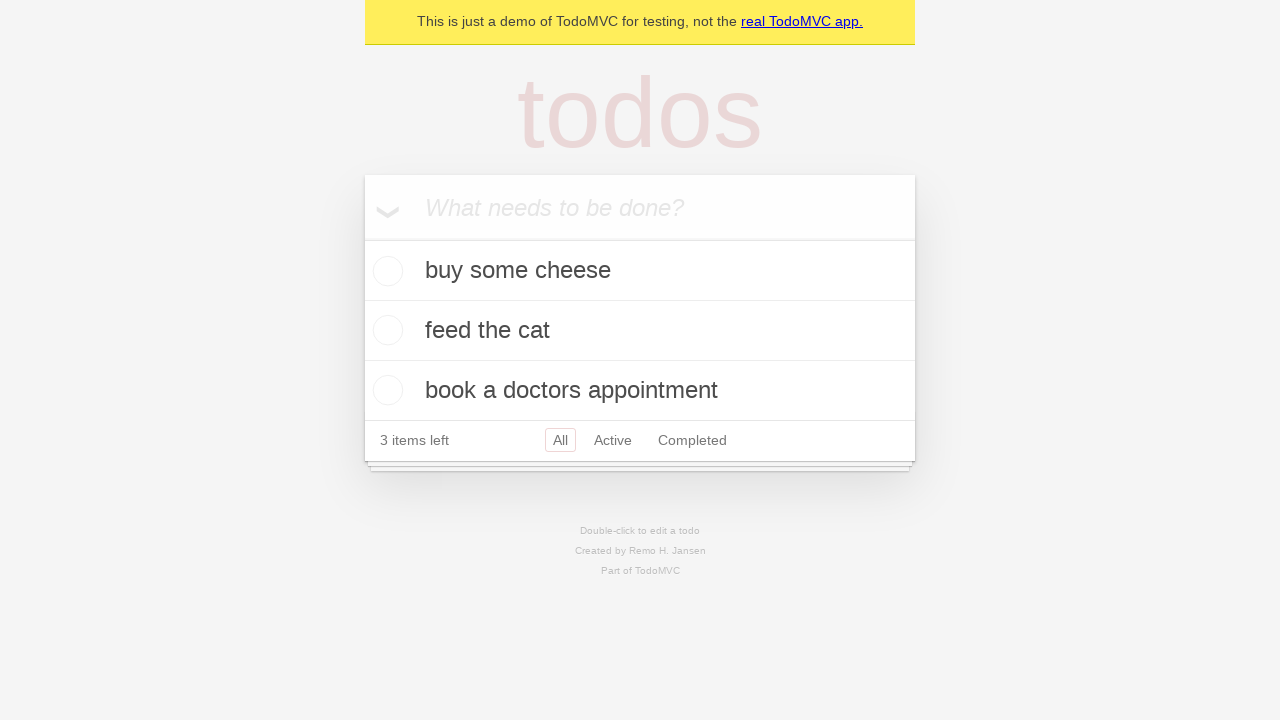

Checked the second todo item (feed the cat) at (385, 330) on internal:testid=[data-testid="todo-item"s] >> nth=1 >> internal:role=checkbox
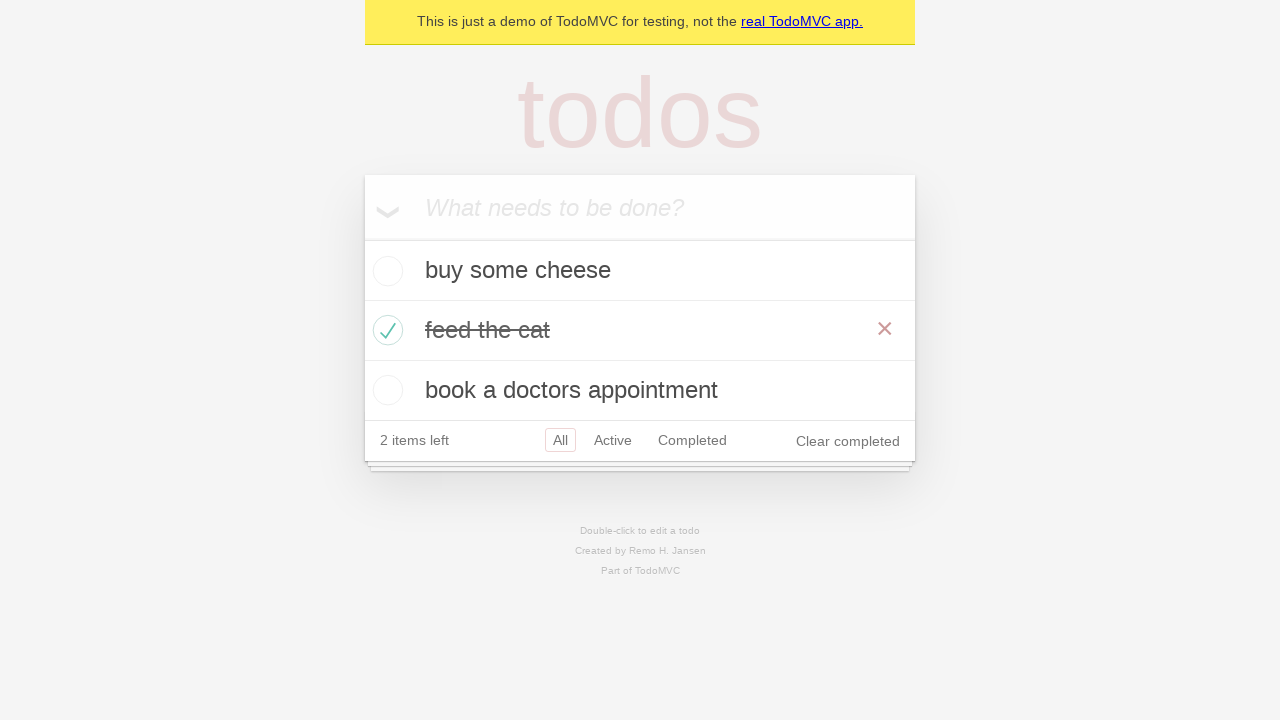

Clicked Active link to filter and display only active (non-completed) items at (613, 440) on internal:role=link[name="Active"i]
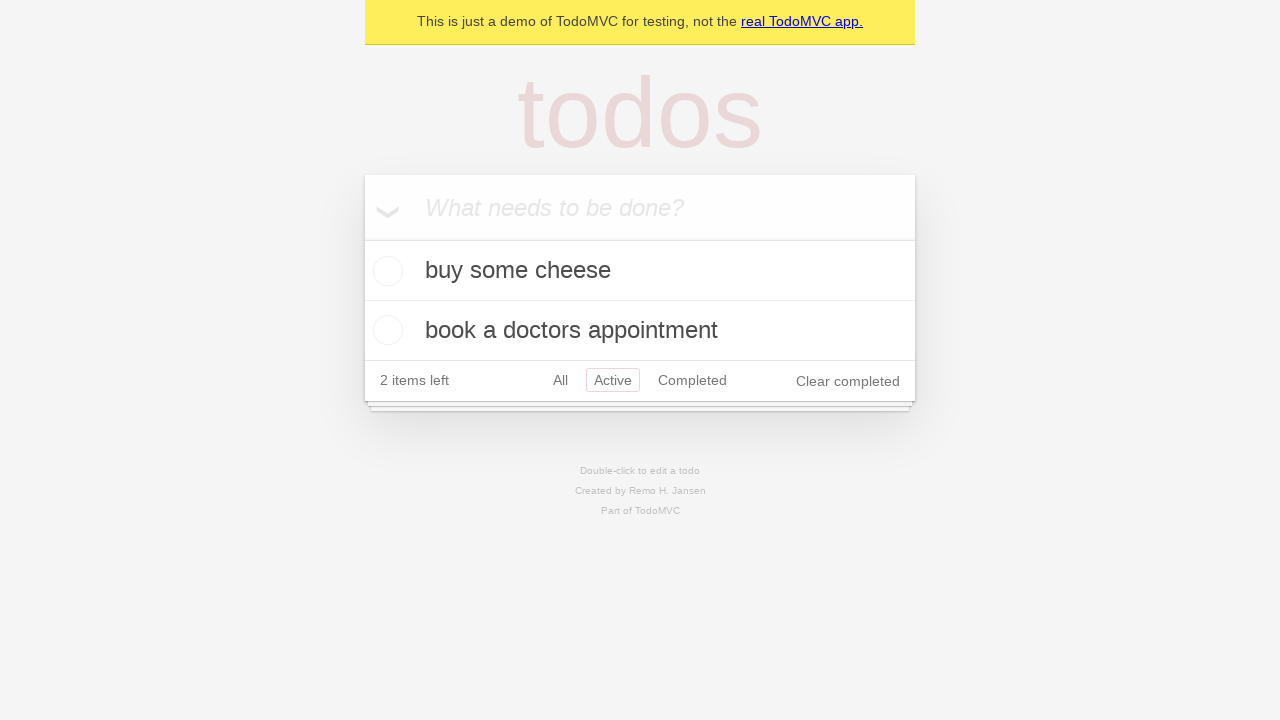

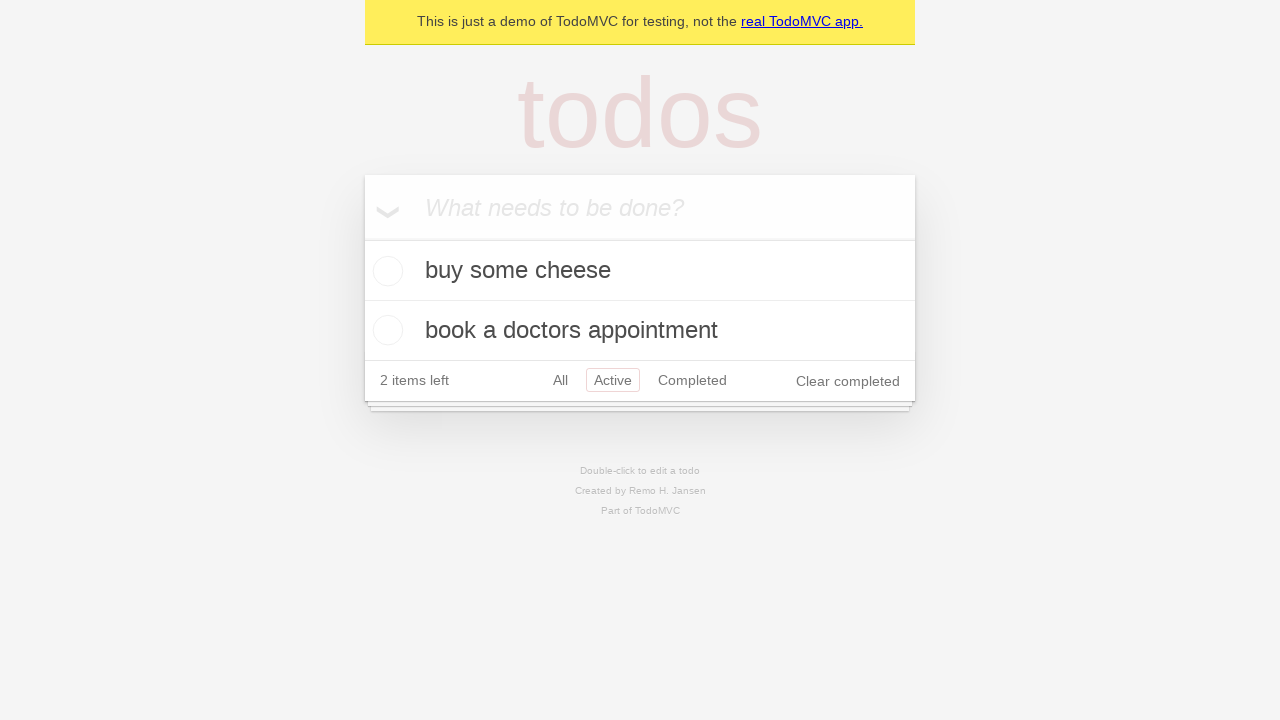